Tests single select dropdown by selecting different options and verifying the selected value

Starting URL: http://antoniotrindade.com.br/treinoautomacao/elementsweb.html

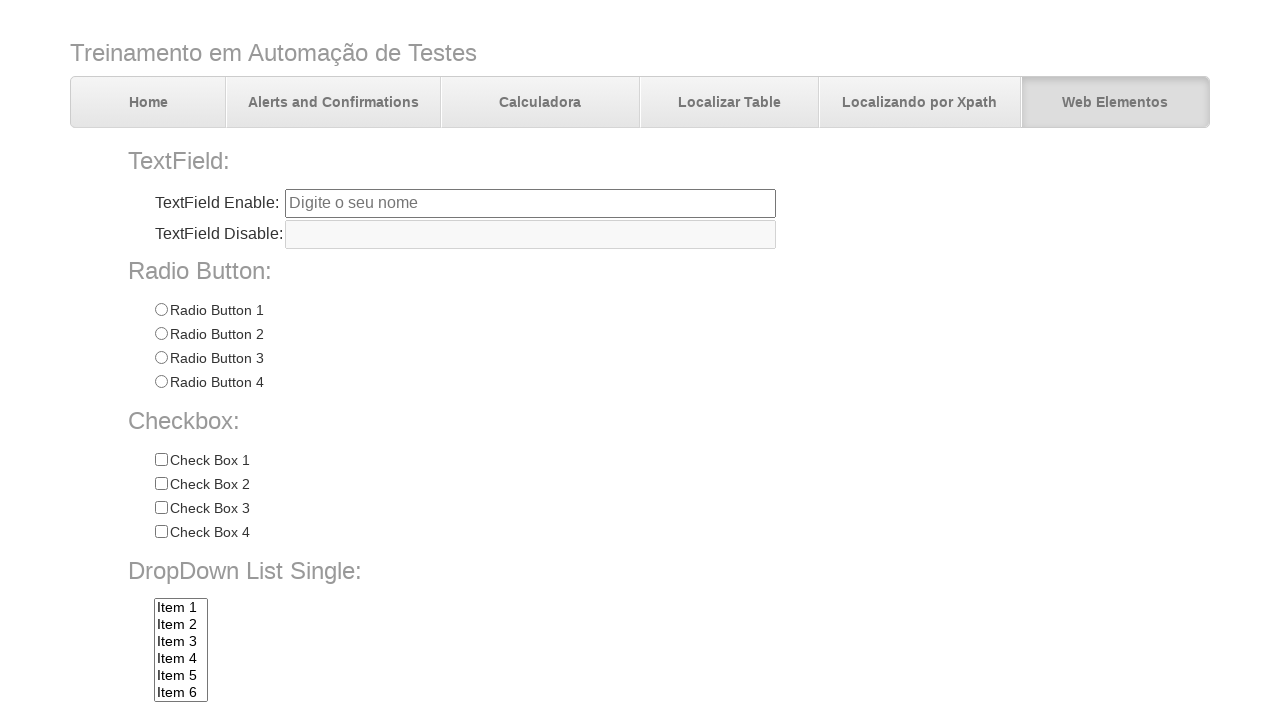

Selected 'item5' from single select dropdown on select[name='dropdownlist']
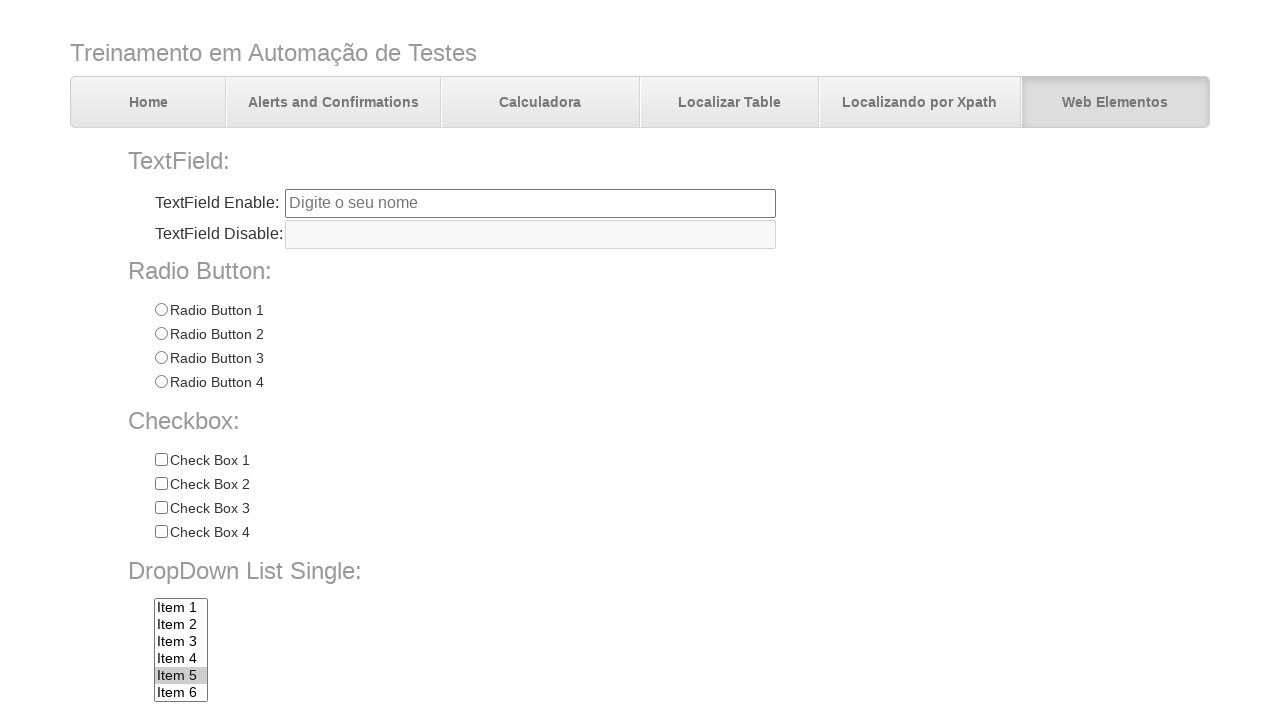

Selected 'item4' from single select dropdown on select[name='dropdownlist']
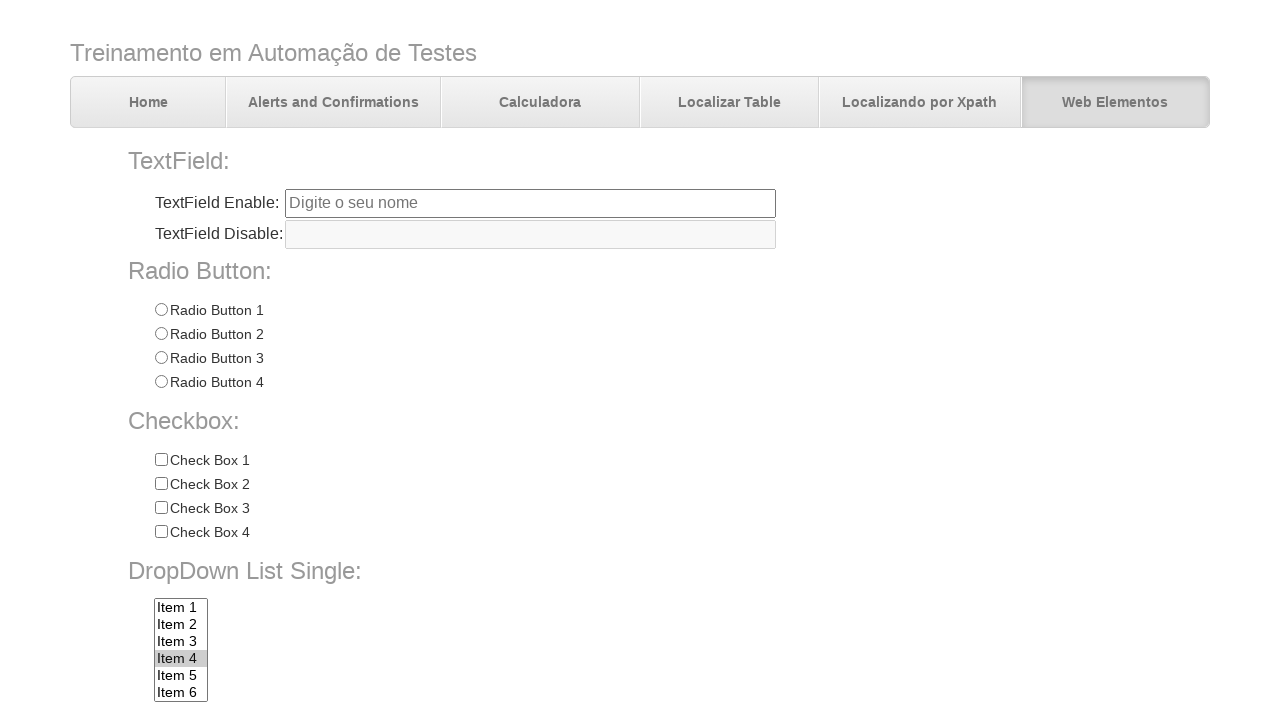

Retrieved selected value from dropdown: 'item4'
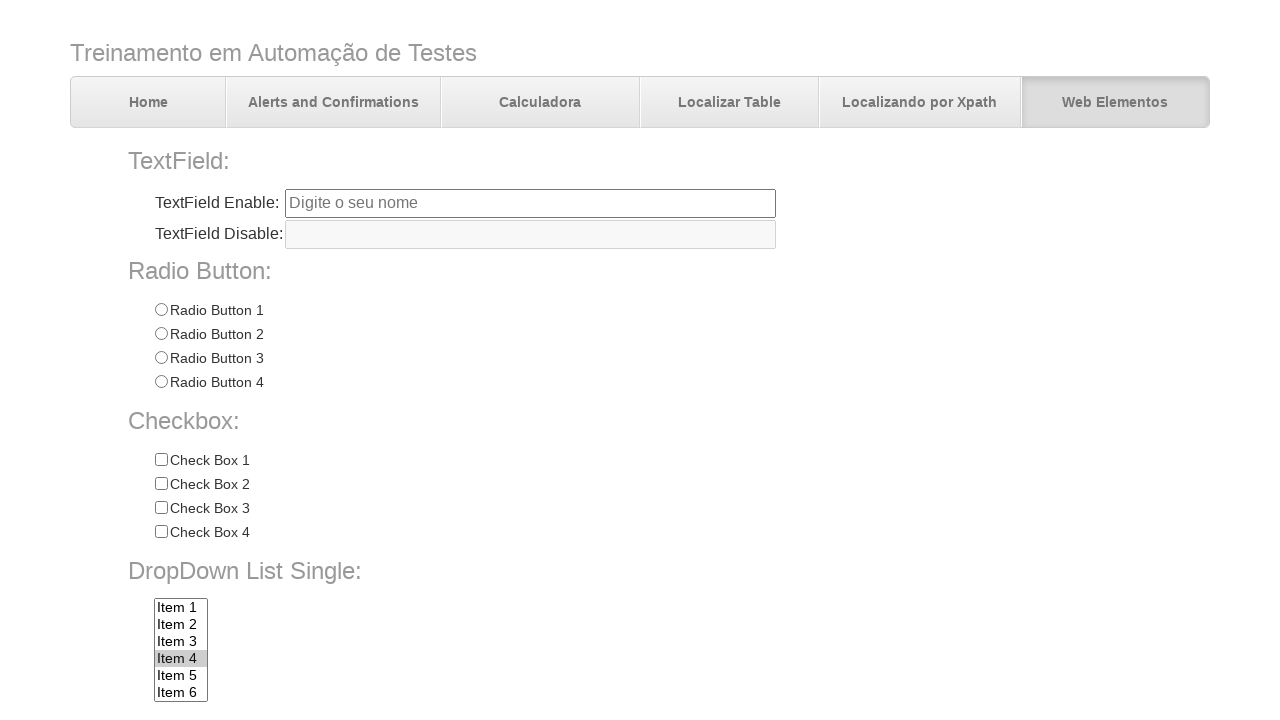

Verified that 'item4' is correctly selected
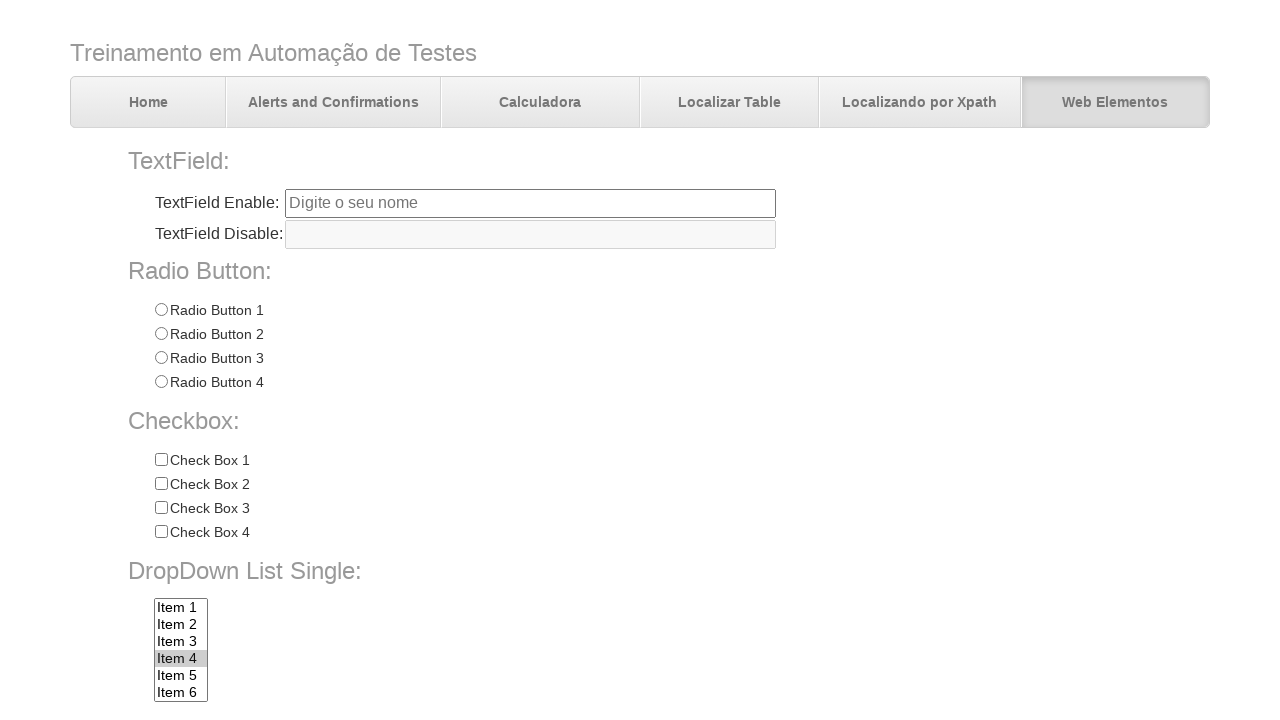

Selected 'item7' from single select dropdown on select[name='dropdownlist']
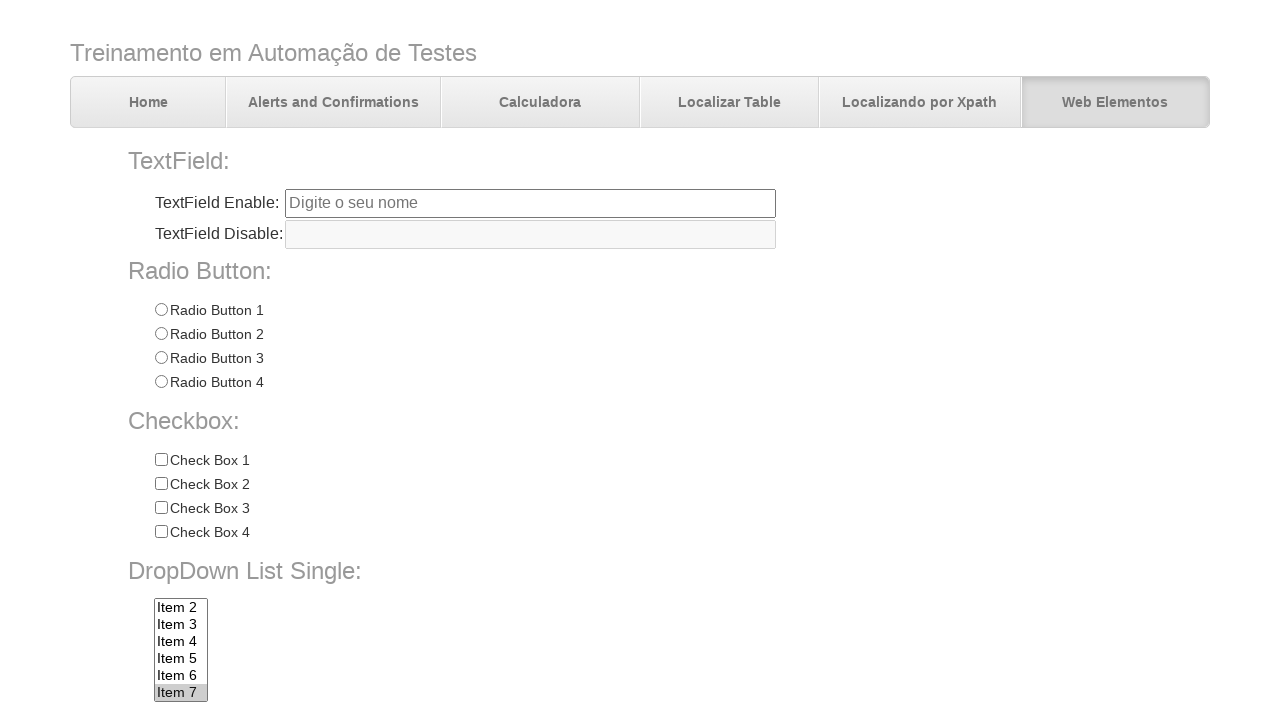

Retrieved selected value from dropdown: 'item7'
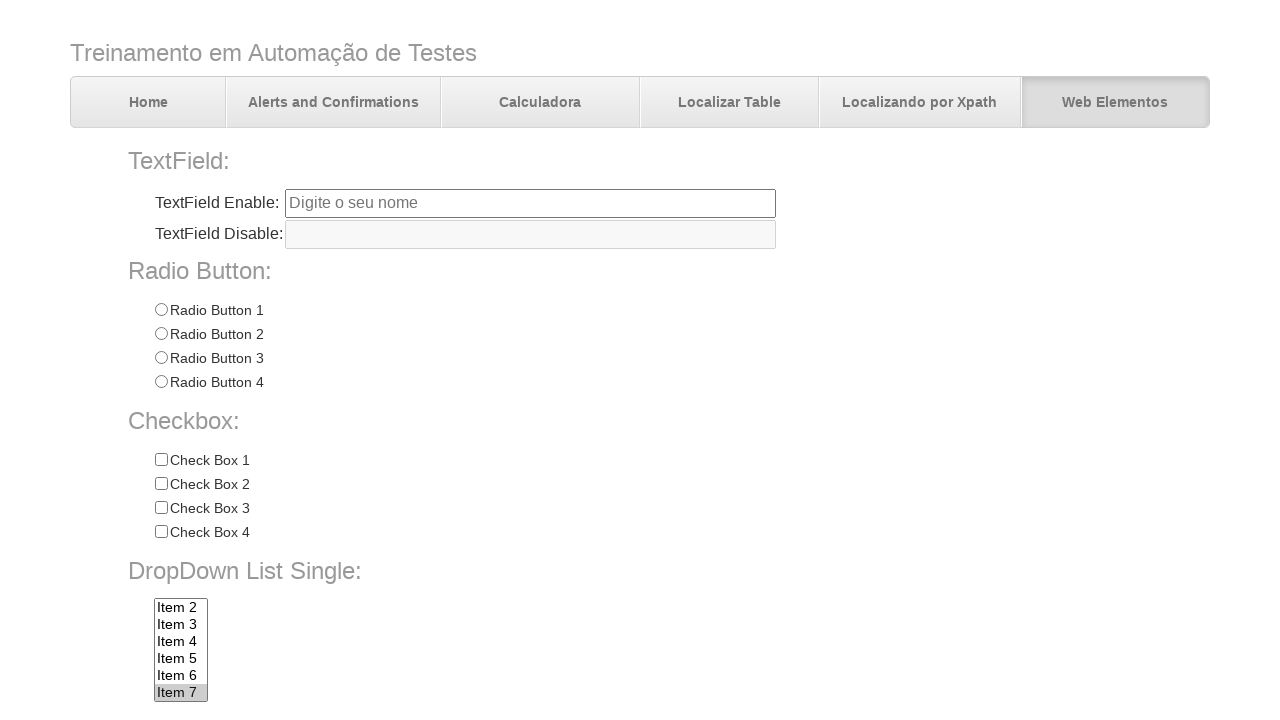

Verified that 'item7' is correctly selected
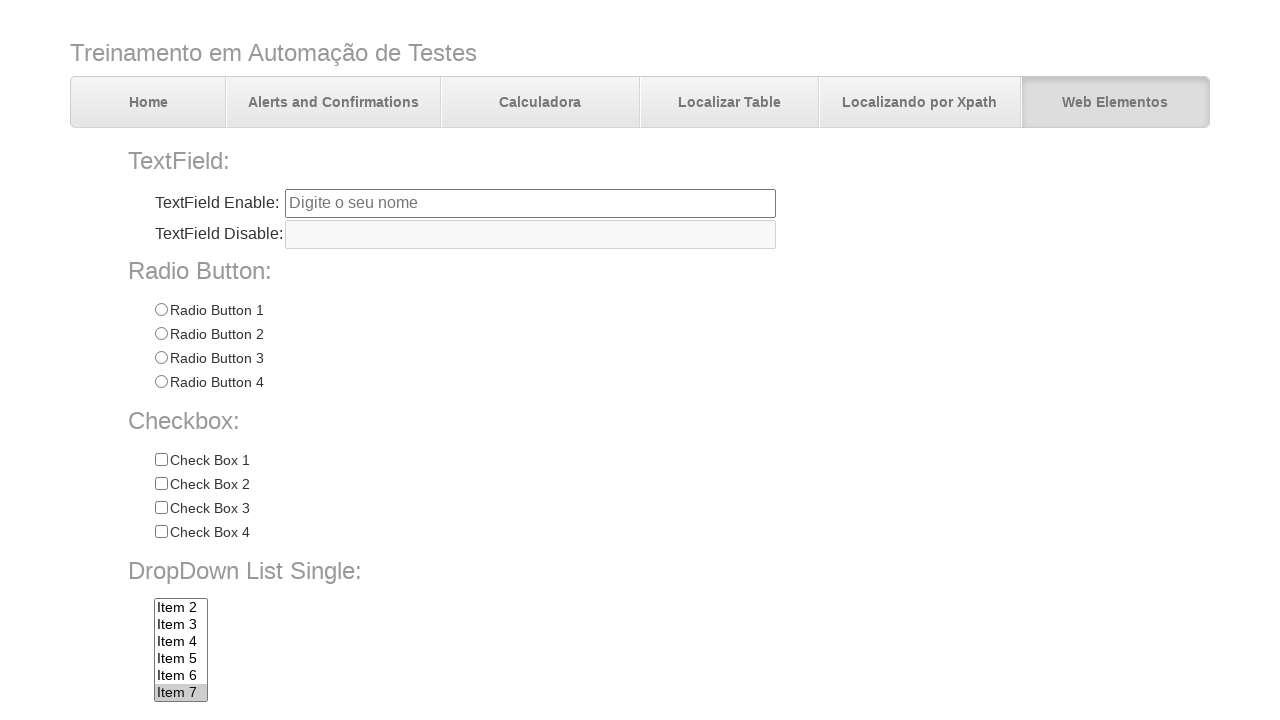

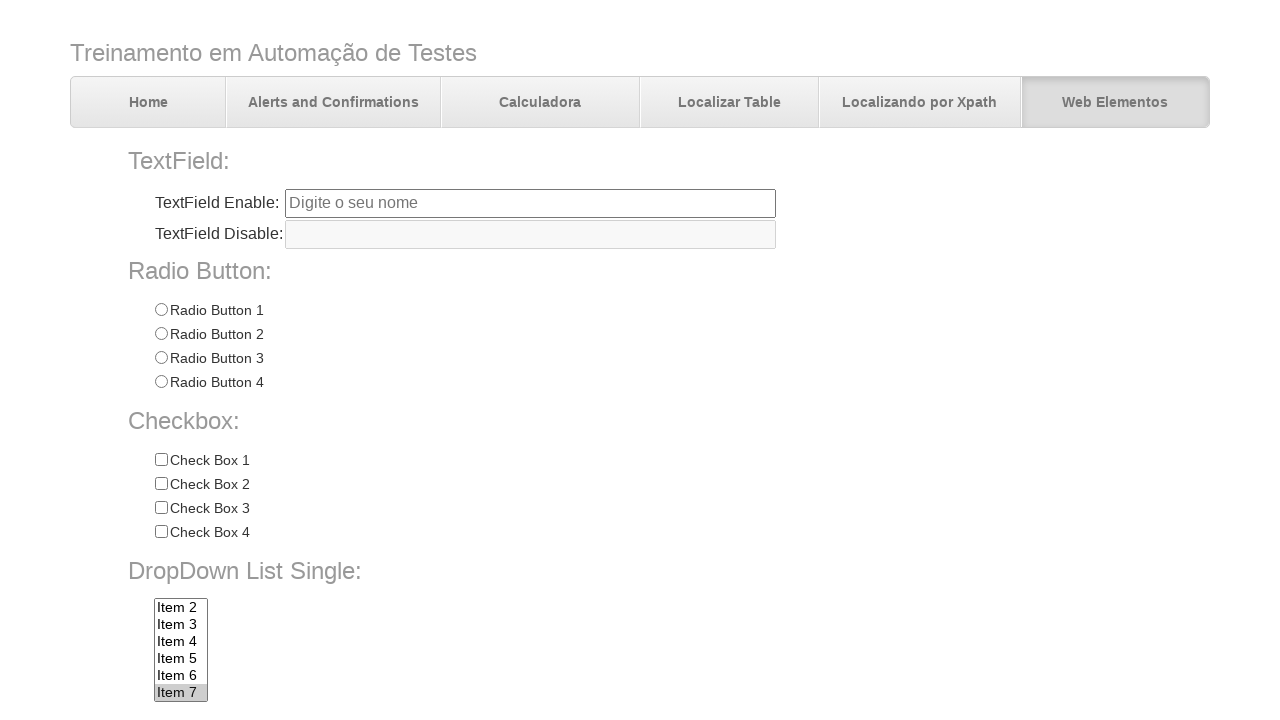